Tests drag and drop functionality by dragging an element from column A to column B

Starting URL: http://the-internet.herokuapp.com/drag_and_drop

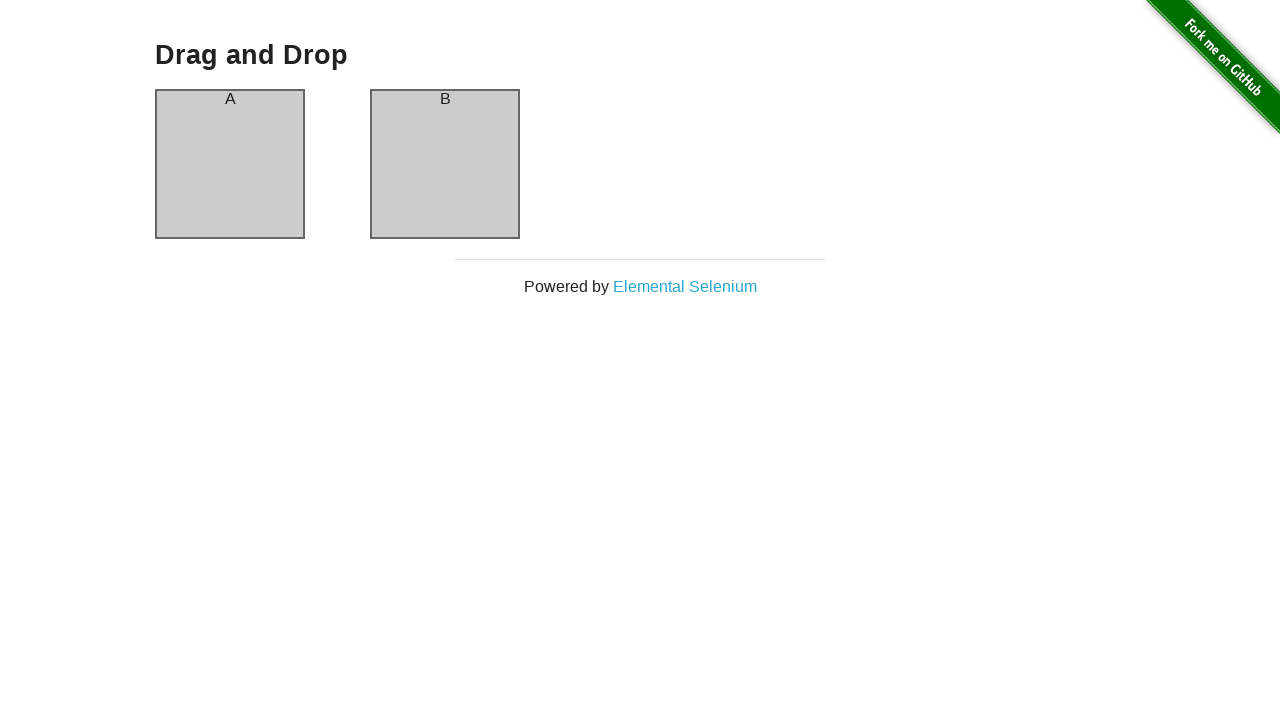

Waited for column A element to be visible
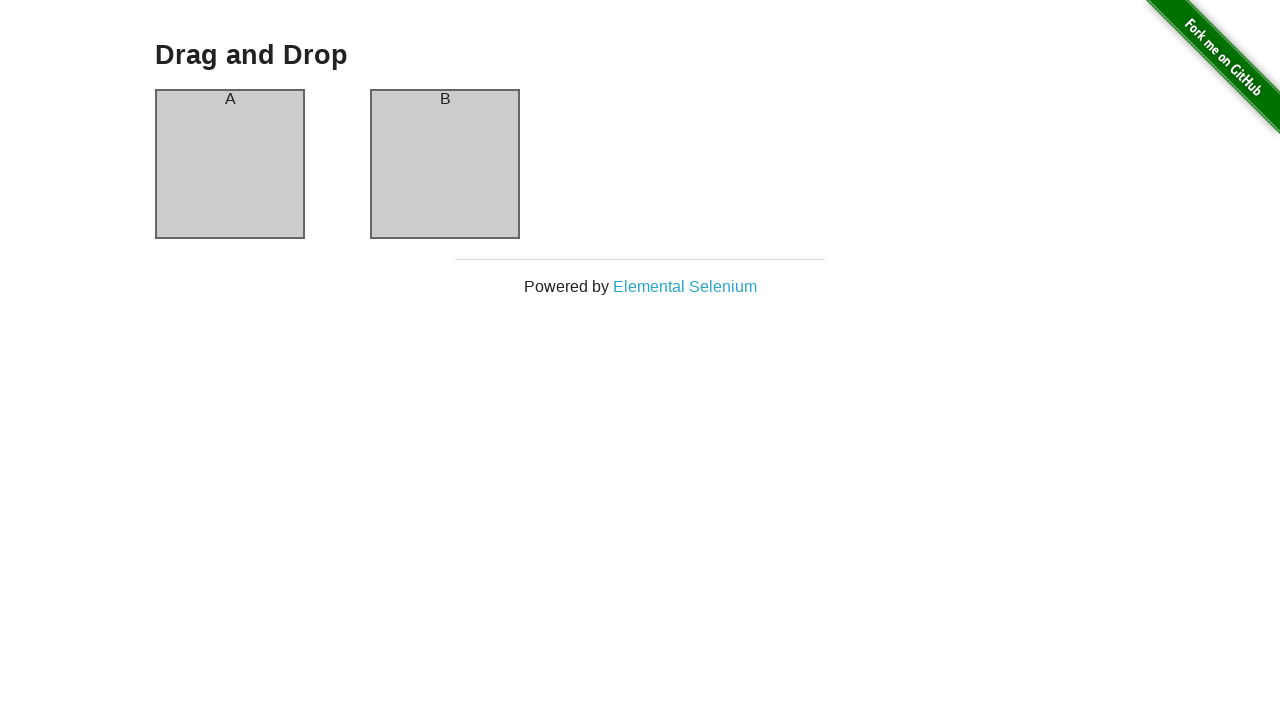

Waited for column B element to be visible
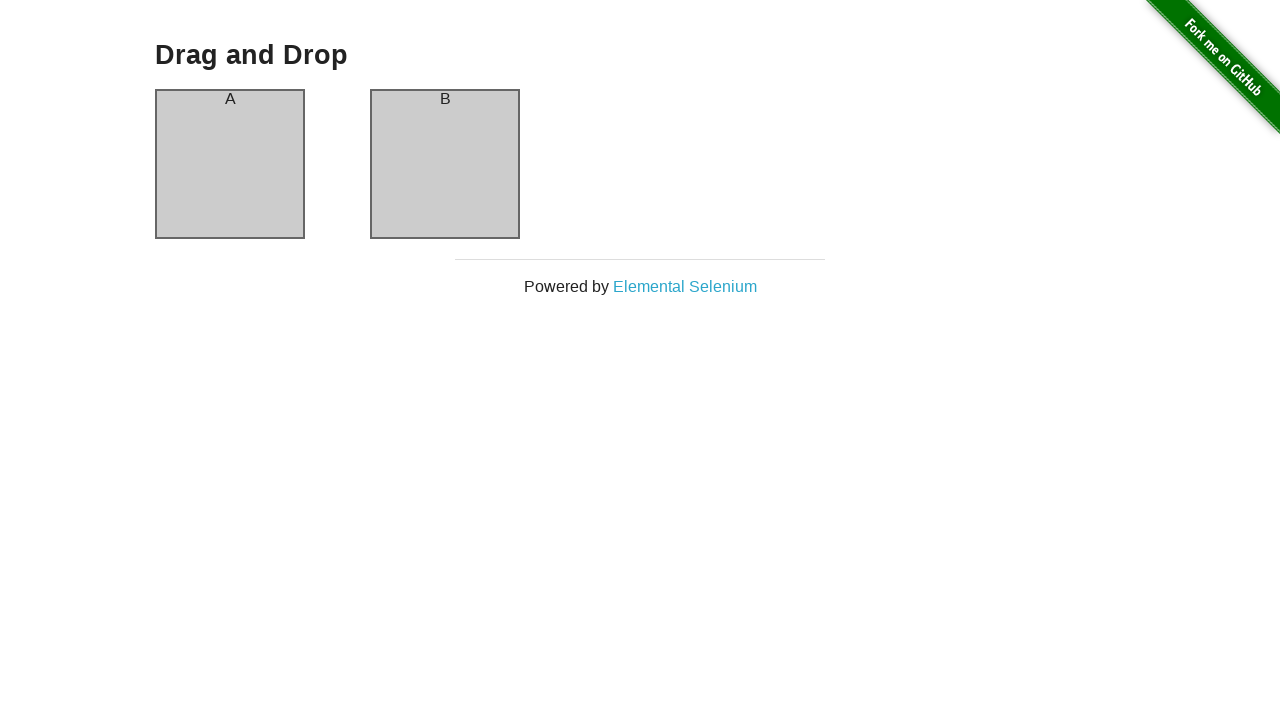

Located column A element as drag source
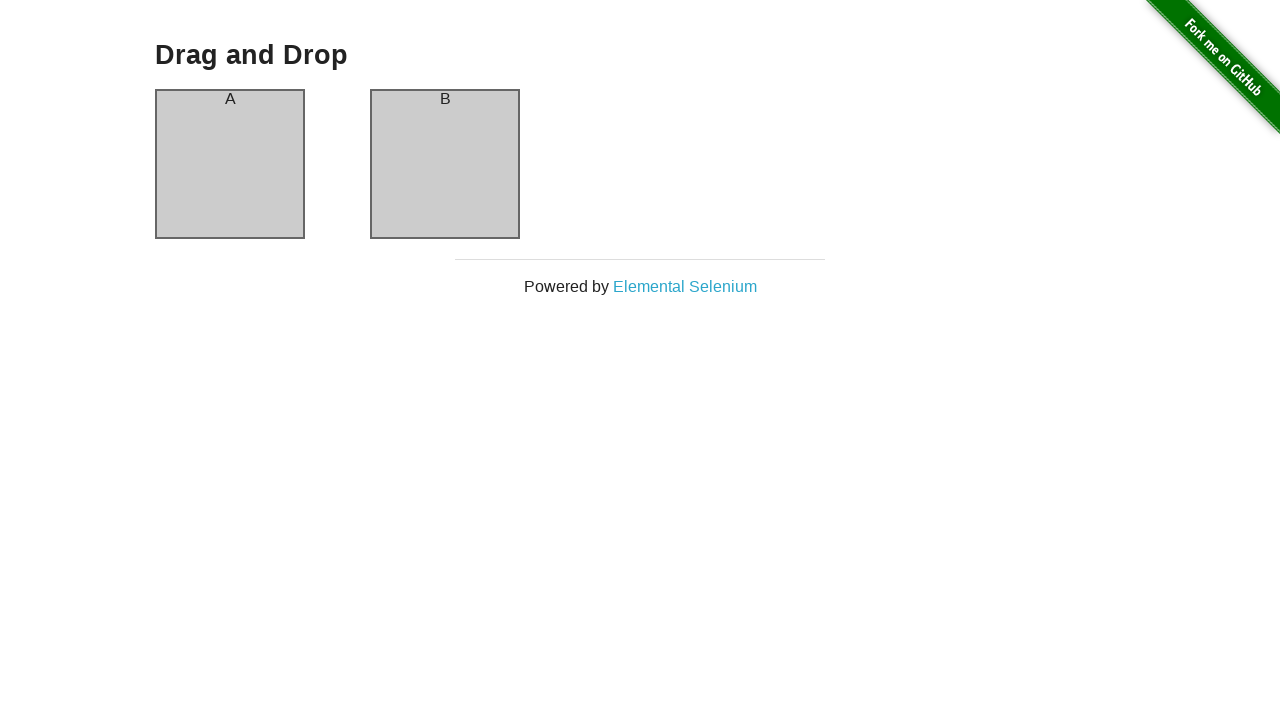

Located column B element as drop target
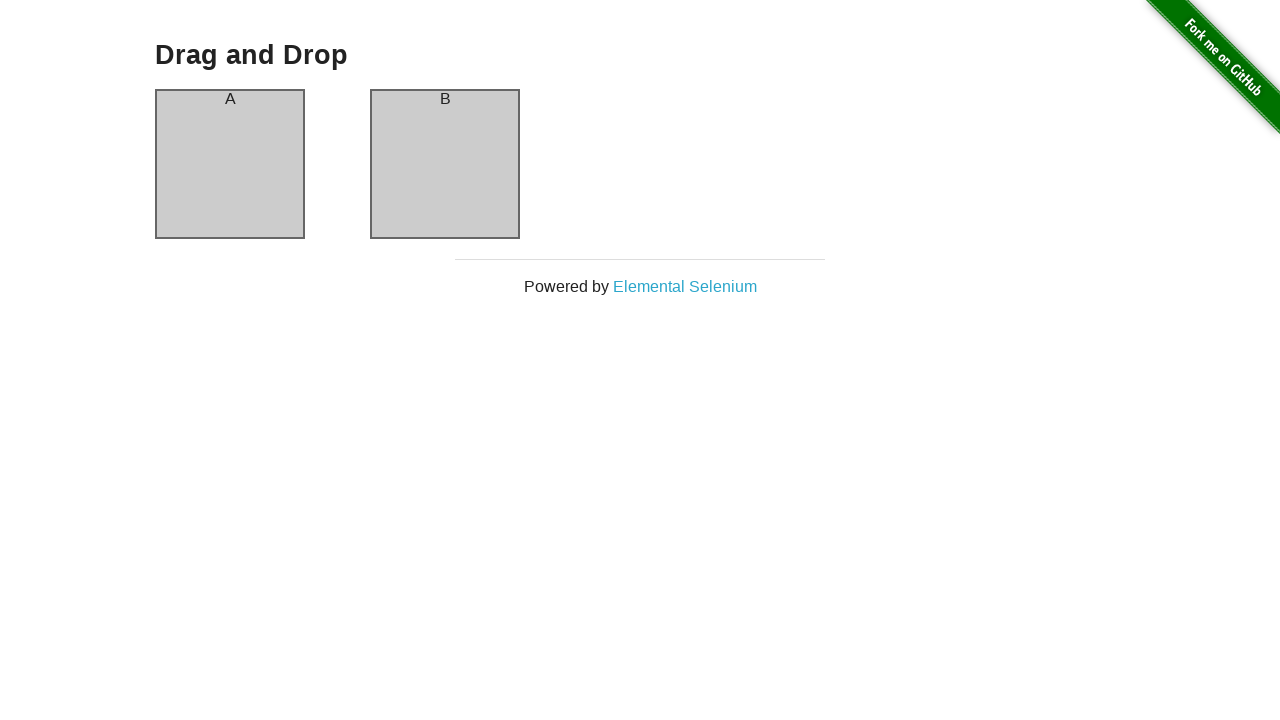

Dragged element from column A to column B at (445, 164)
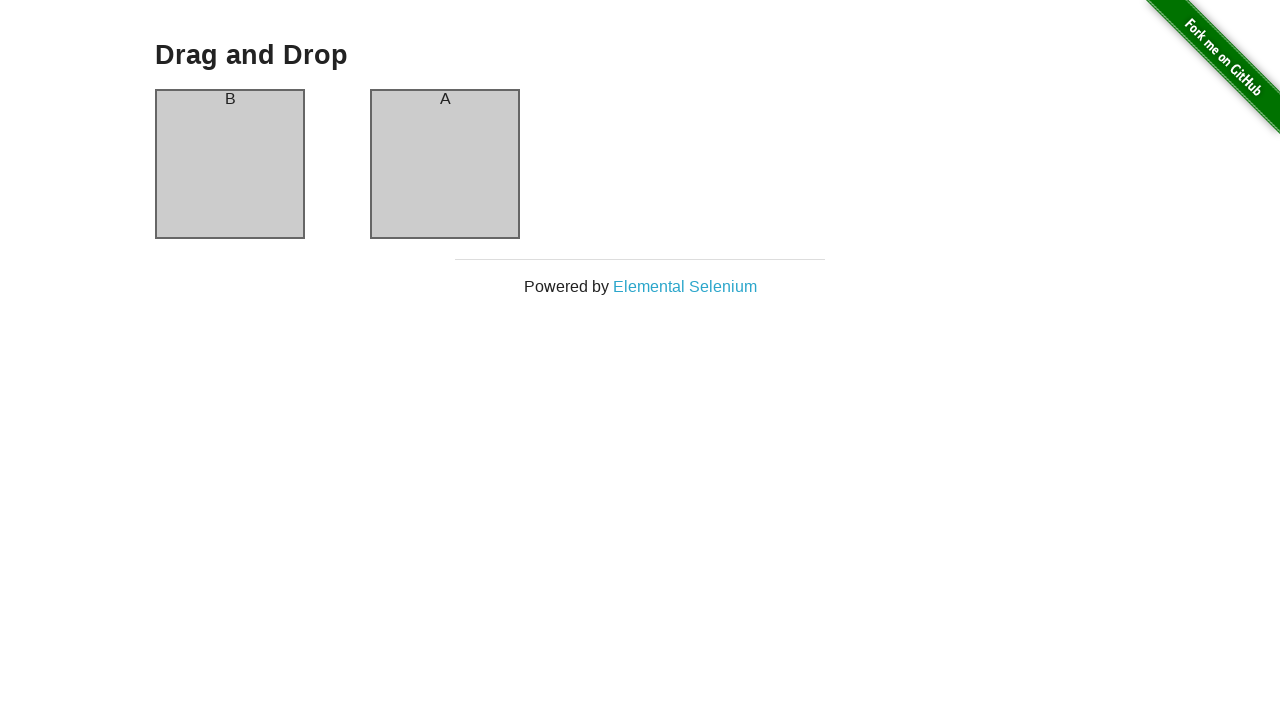

Waited 1 second to observe drag and drop result
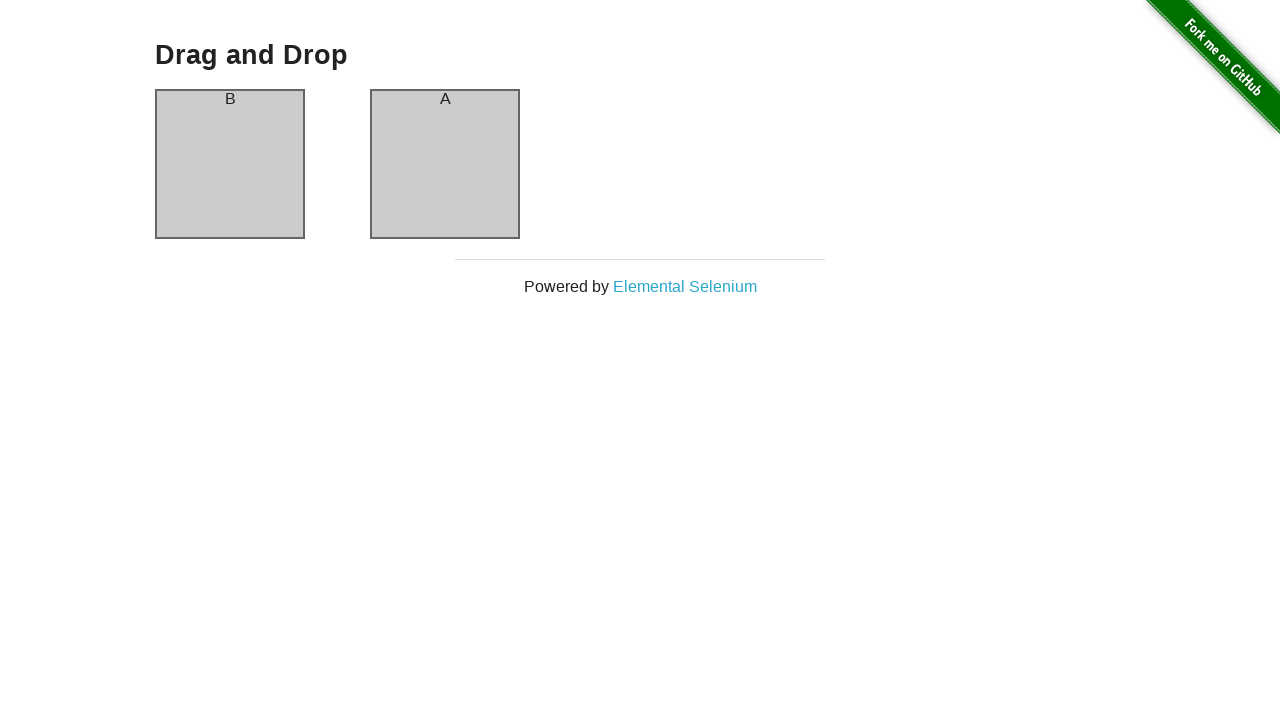

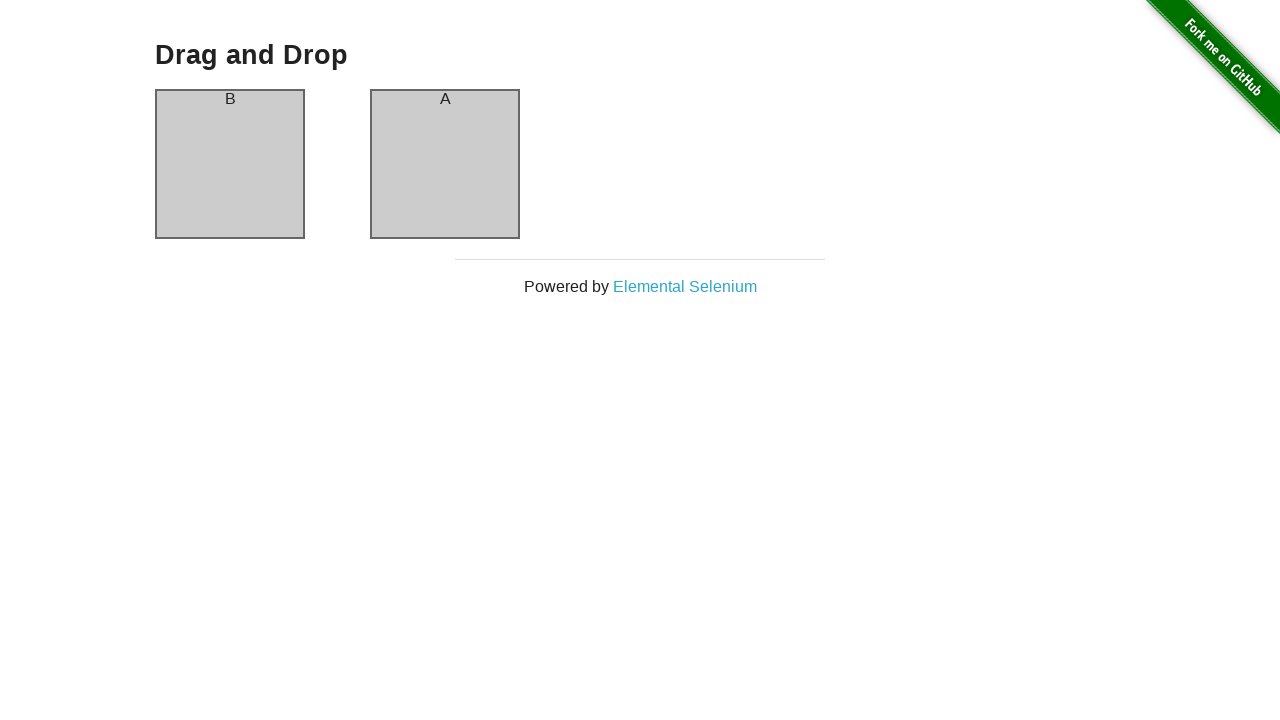